Tests dynamically loaded page elements by navigating through pages, clicking a start button, and waiting for content to appear

Starting URL: https://the-internet.herokuapp.com/

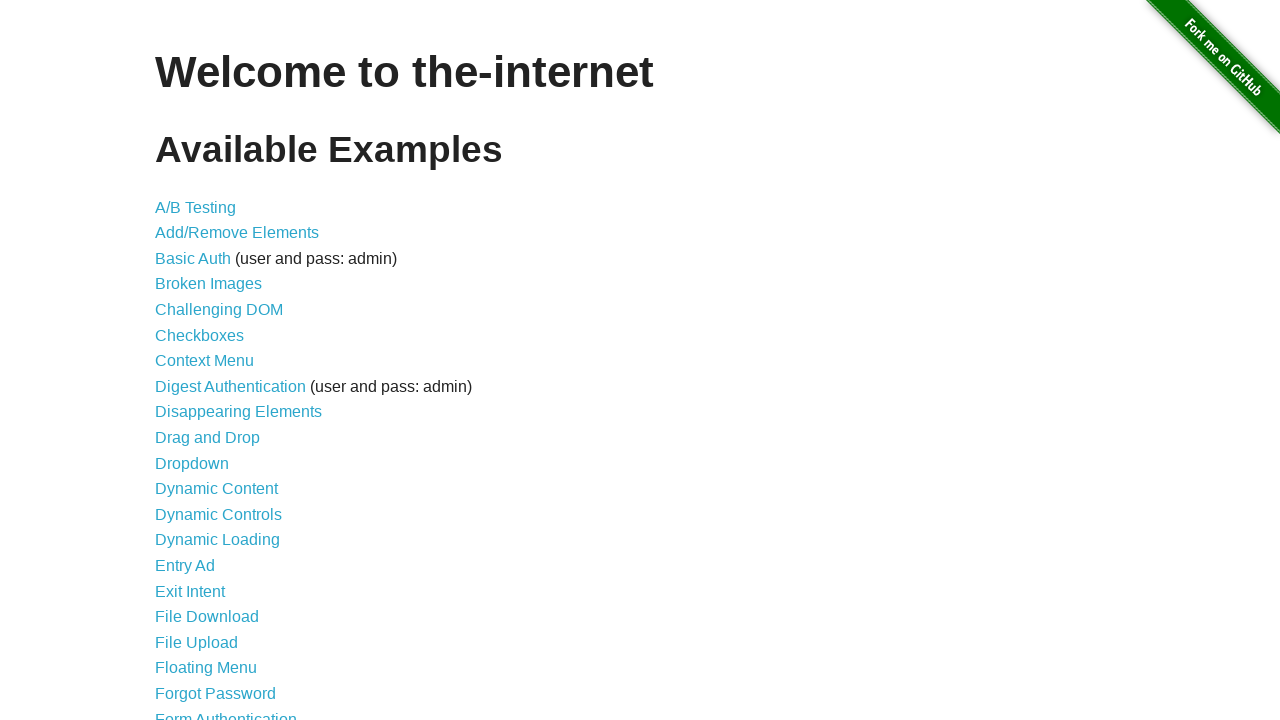

Waited for dynamic loading link to appear
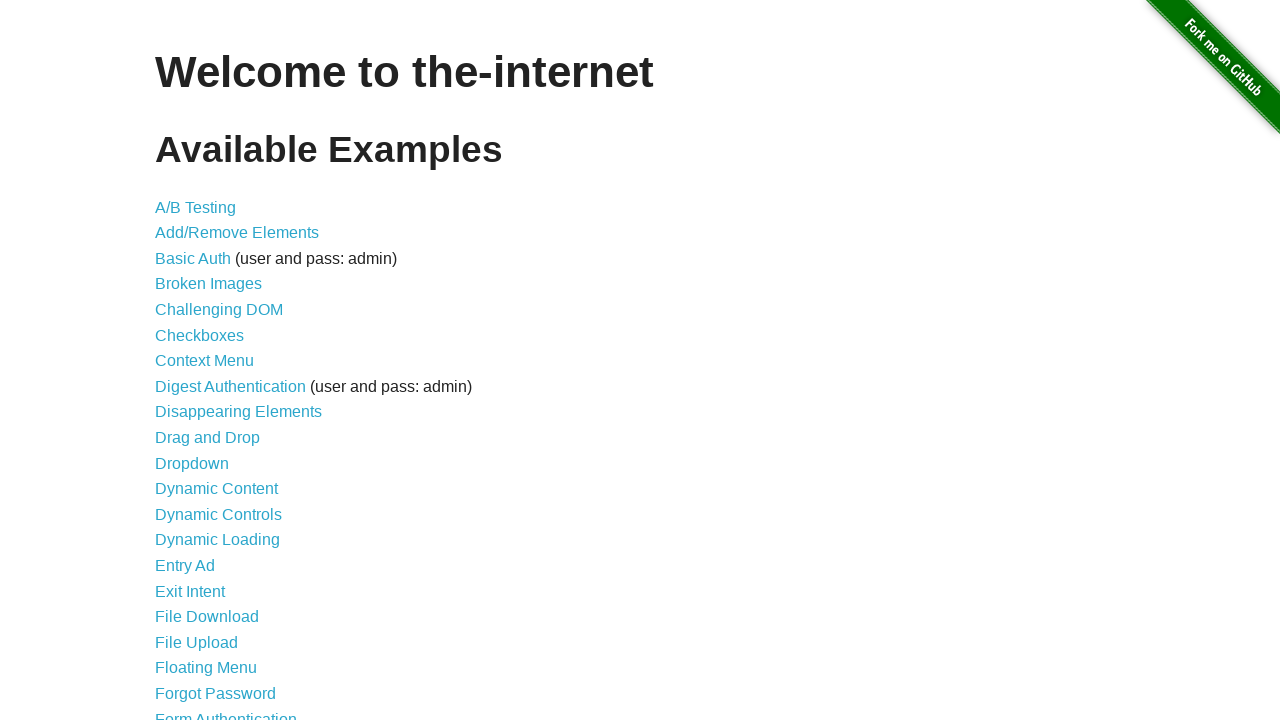

Clicked dynamic loading link at (218, 540) on a[href='/dynamic_loading']
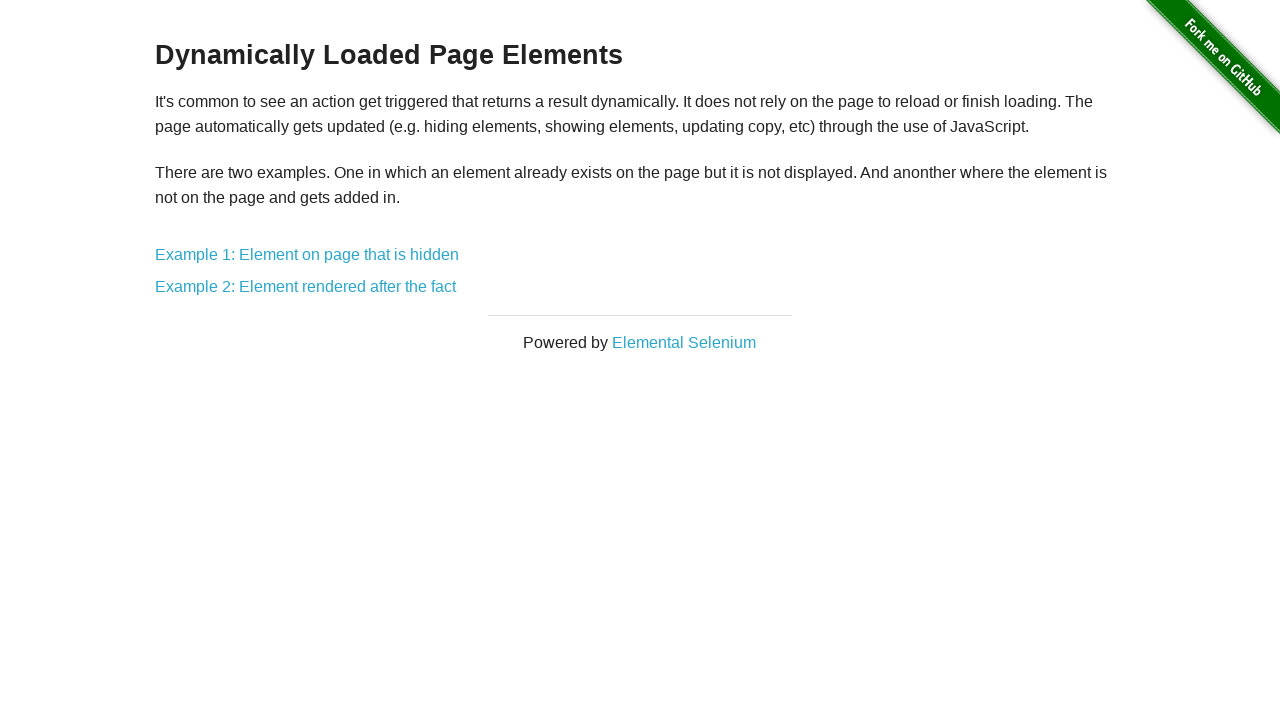

Clicked Example 1 link at (307, 255) on a[href='/dynamic_loading/1']
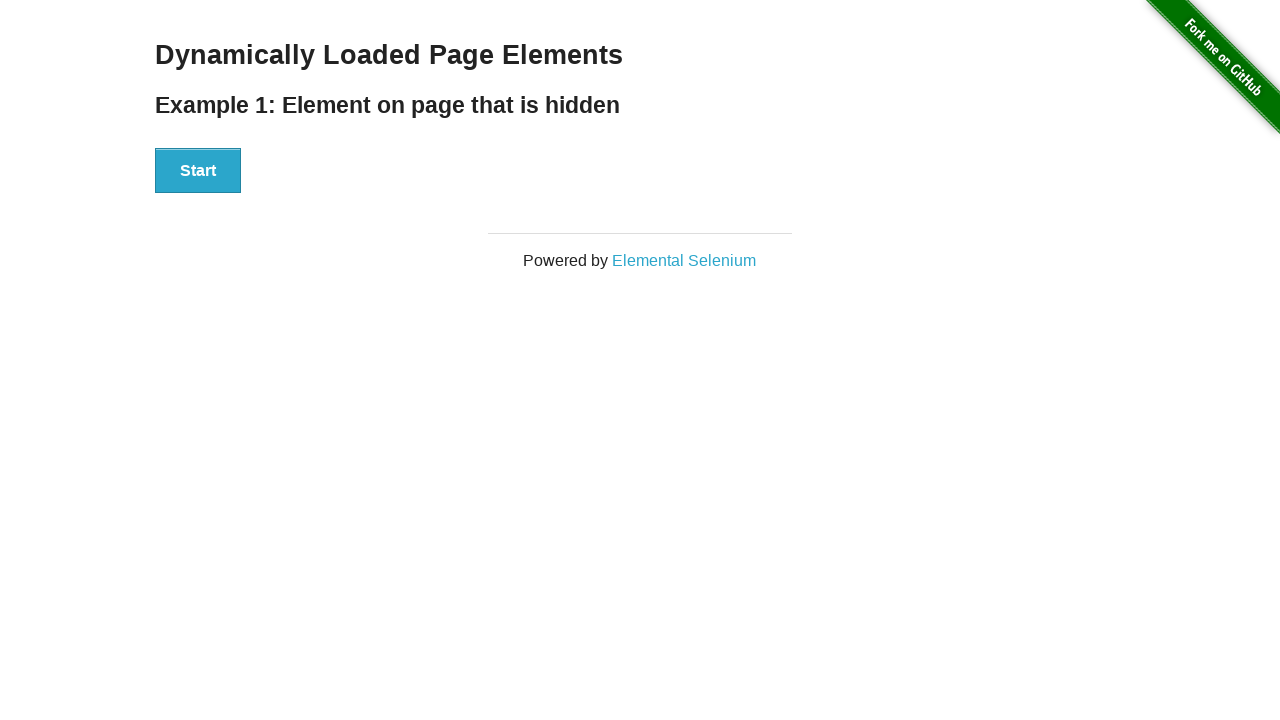

Clicked the start button at (198, 171) on #start button
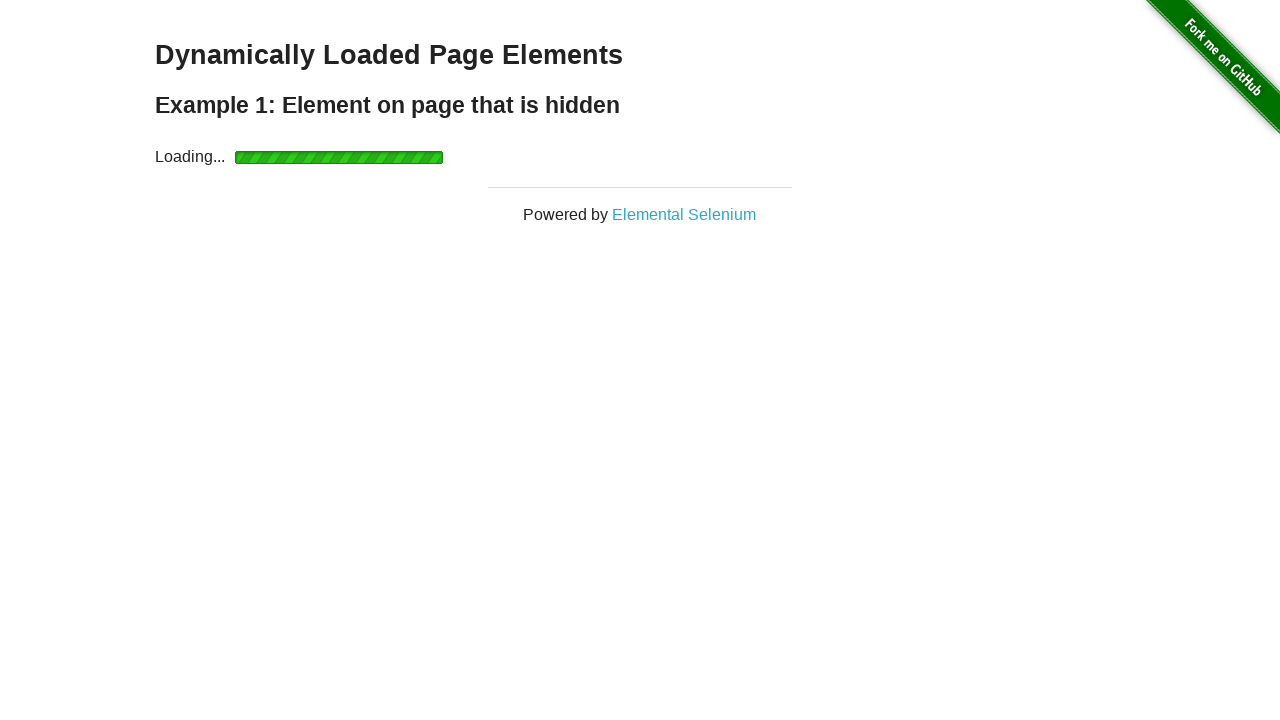

Waited for finish element to appear after dynamic loading completed
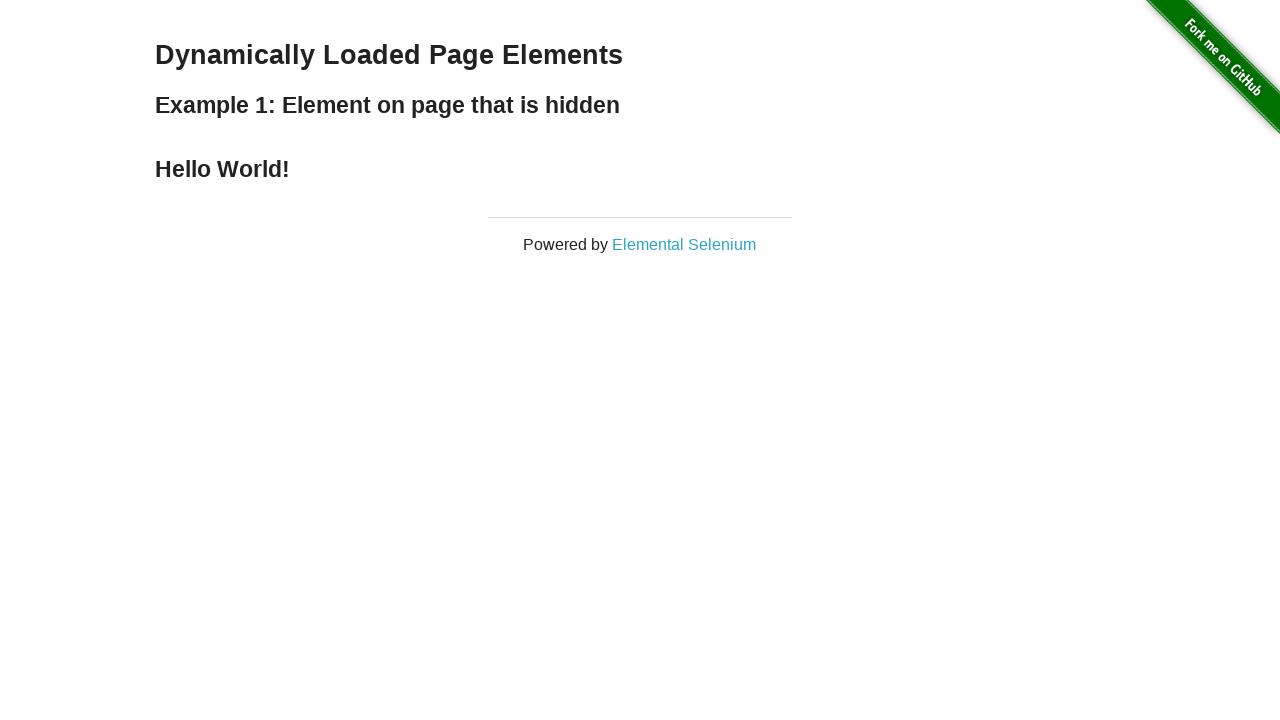

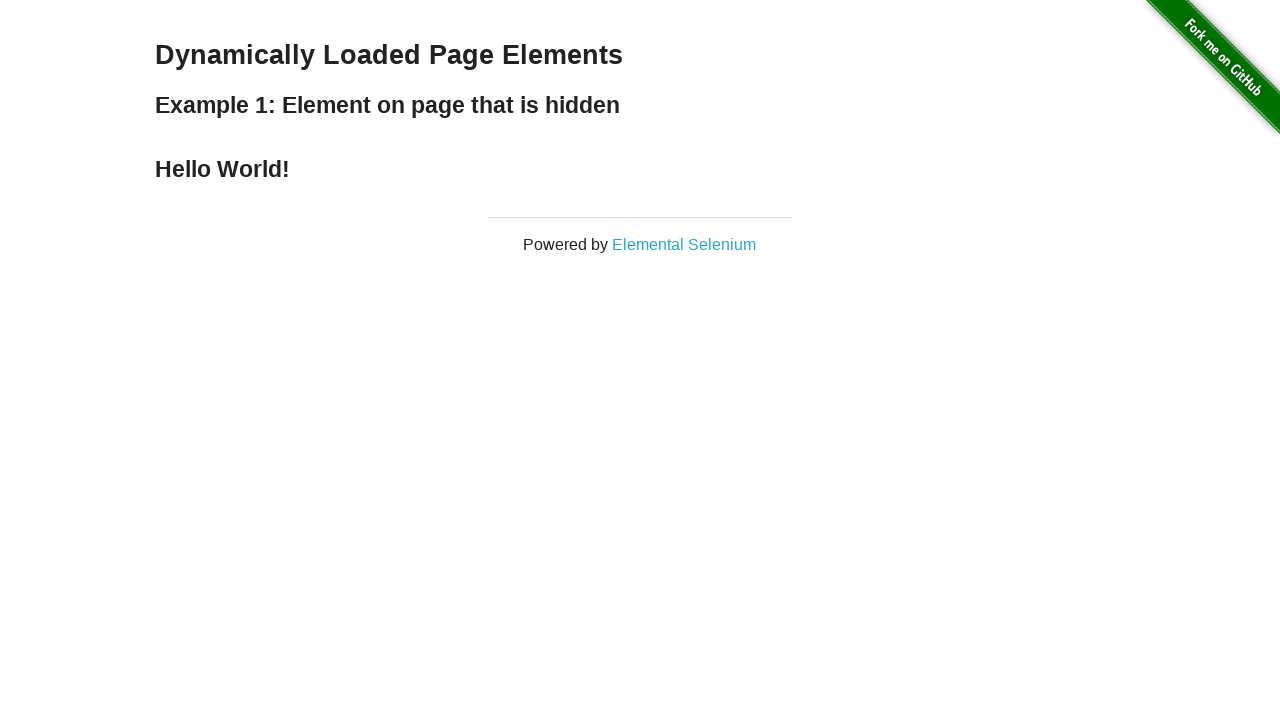